Tests checkbox interaction by clicking on various checkboxes using different selection methods

Starting URL: https://www.leafground.com/checkbox.xhtml

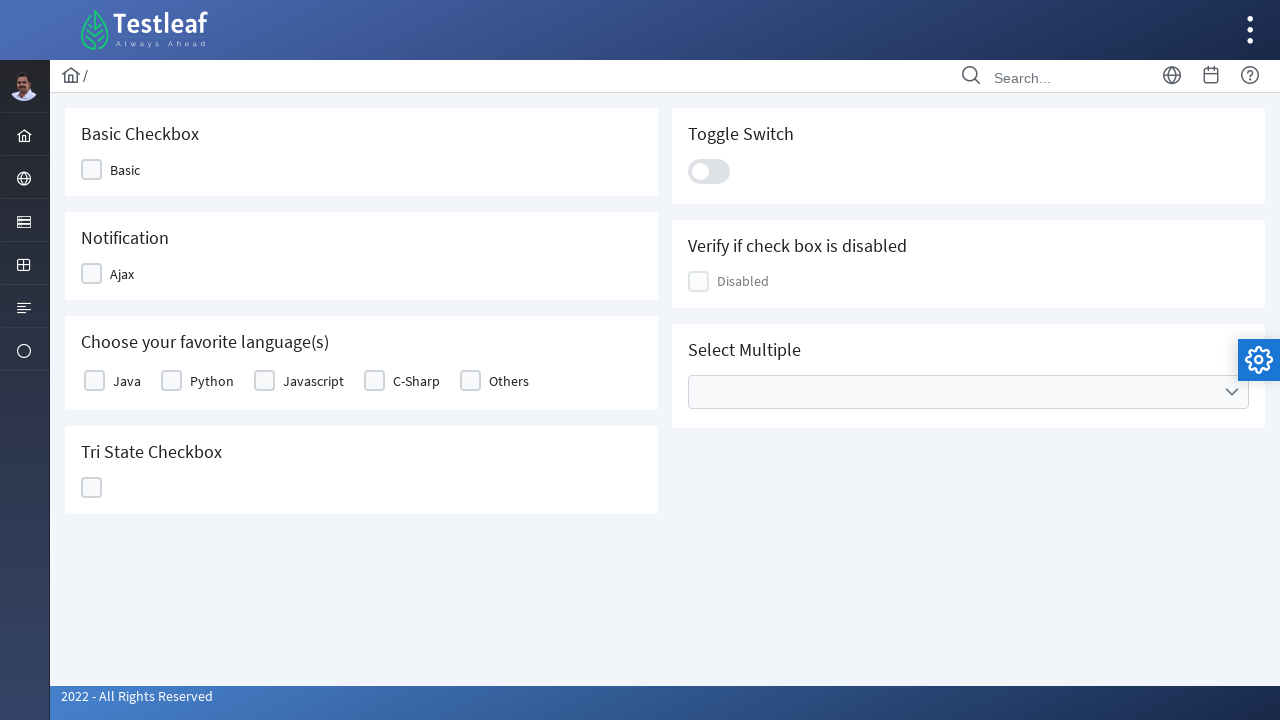

Clicked the first checkbox using XPath at (92, 170) on xpath=//*[@id='j_idt87:j_idt89']/div[2]
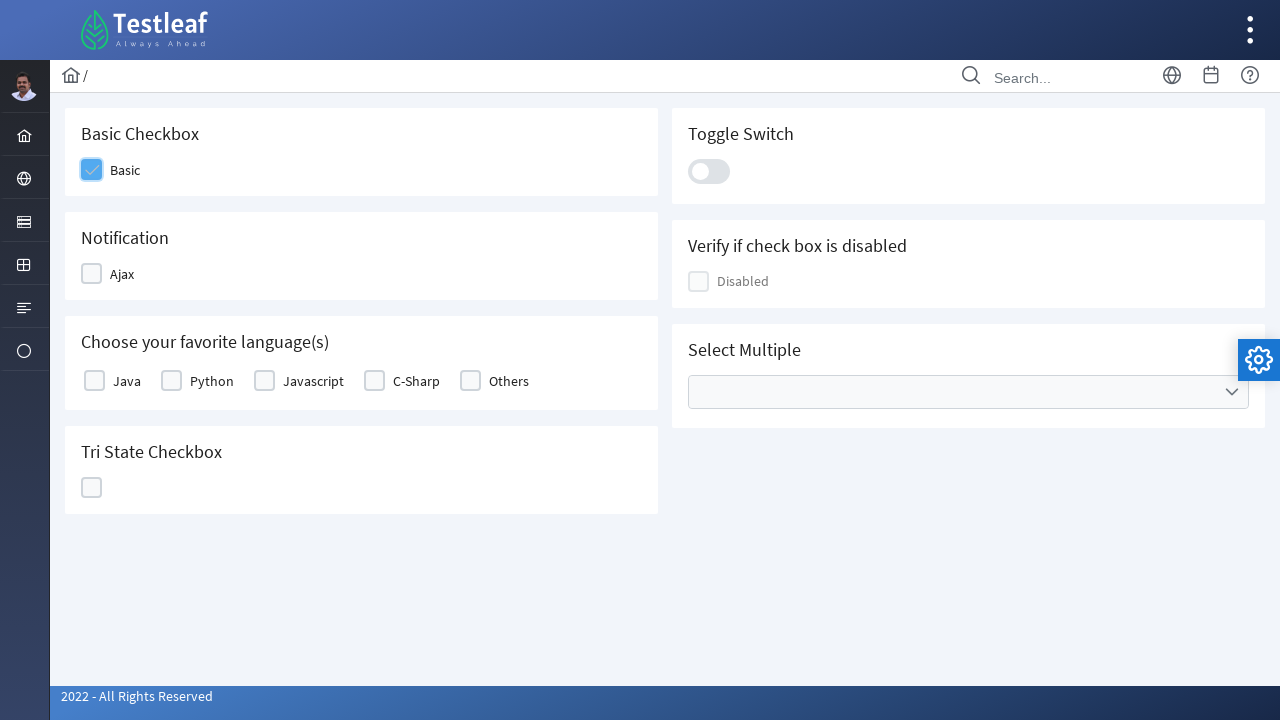

Clicked Java checkbox by label selector at (127, 381) on xpath=//label[@for='j_idt87:basic:0']
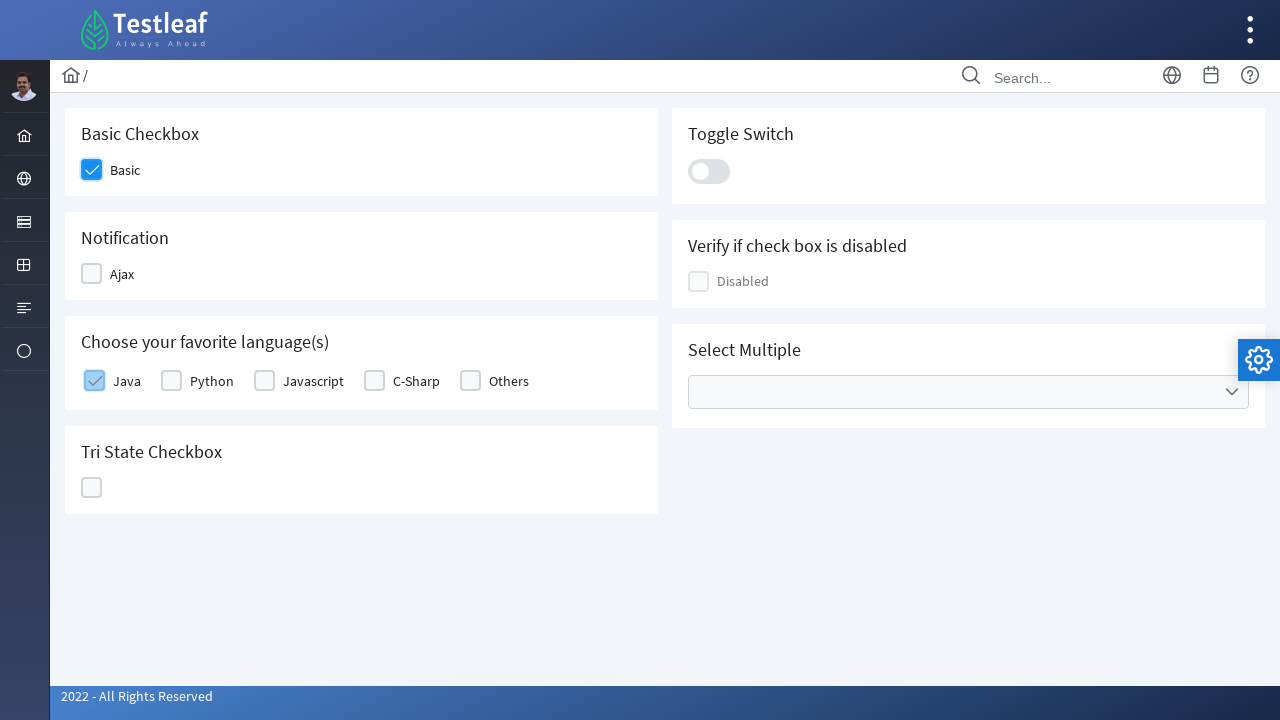

Clicked Javascript checkbox by text content at (314, 381) on xpath=//label[contains(text(), 'Javascript')]
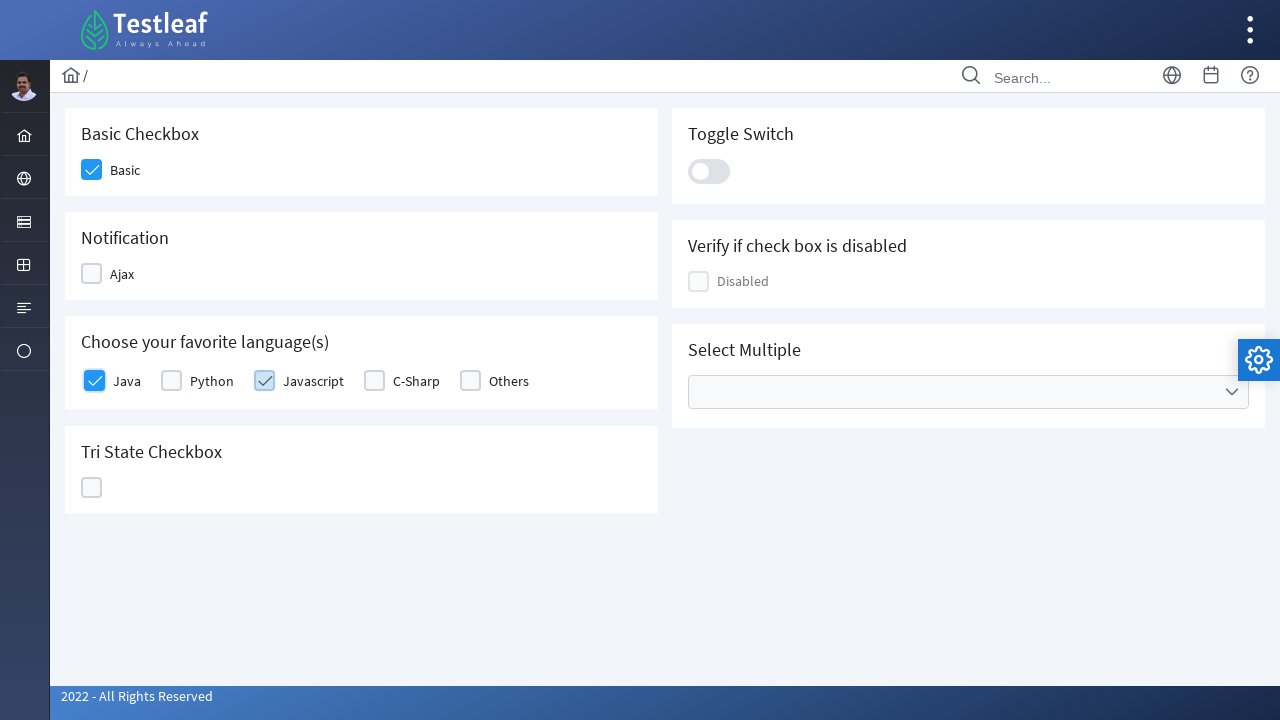

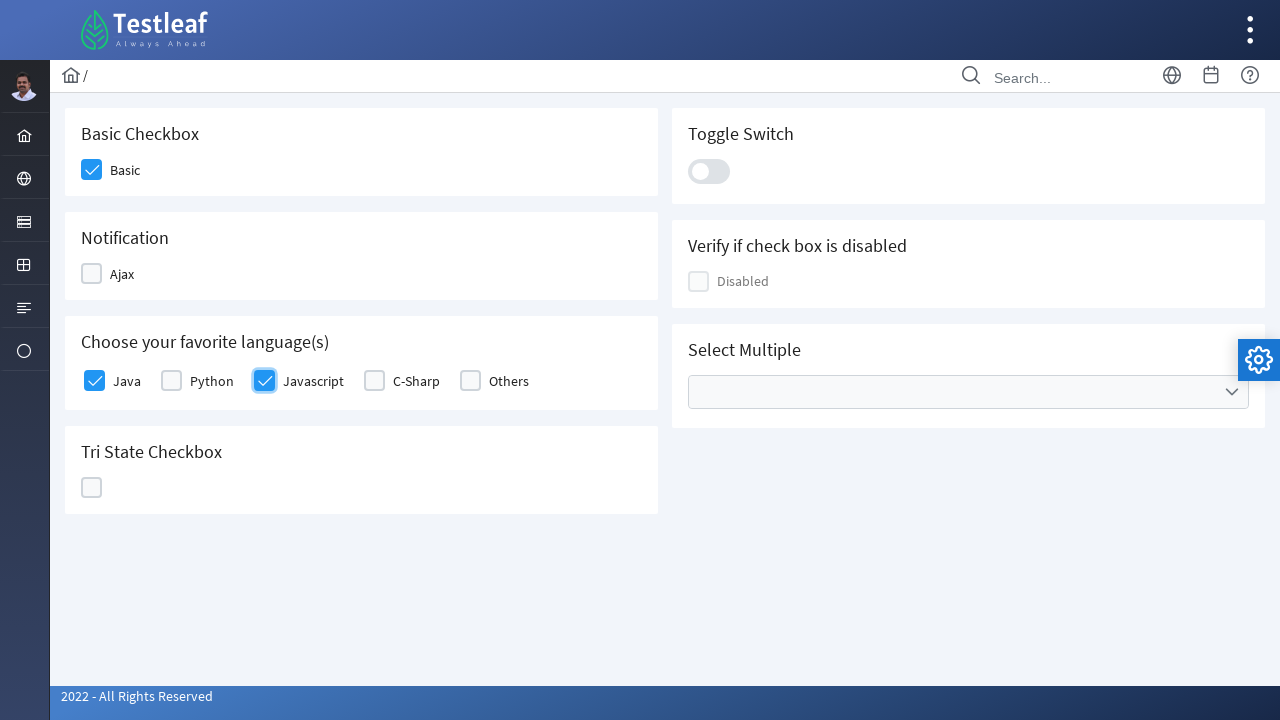